Tests clicking the "Get started" link and verifies the Installation heading appears on the destination page

Starting URL: https://playwright.dev/

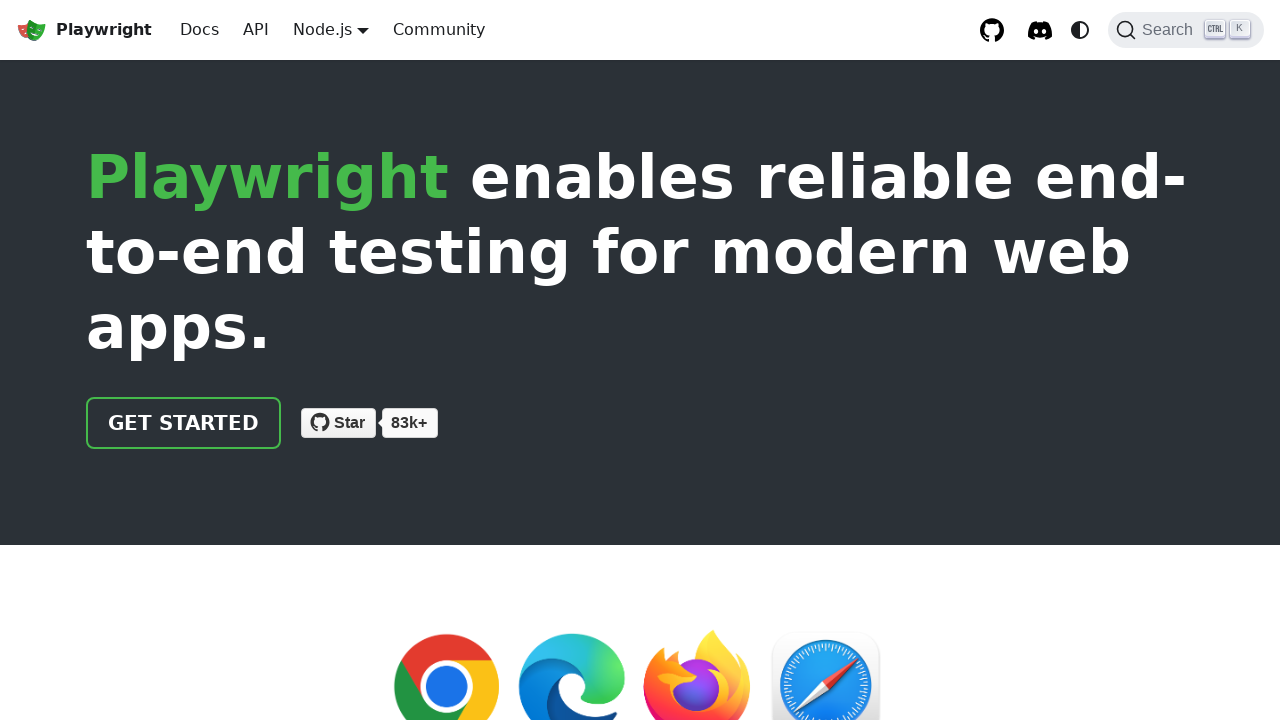

Clicked the 'Get started' link at (184, 423) on internal:role=link[name="Get started"i]
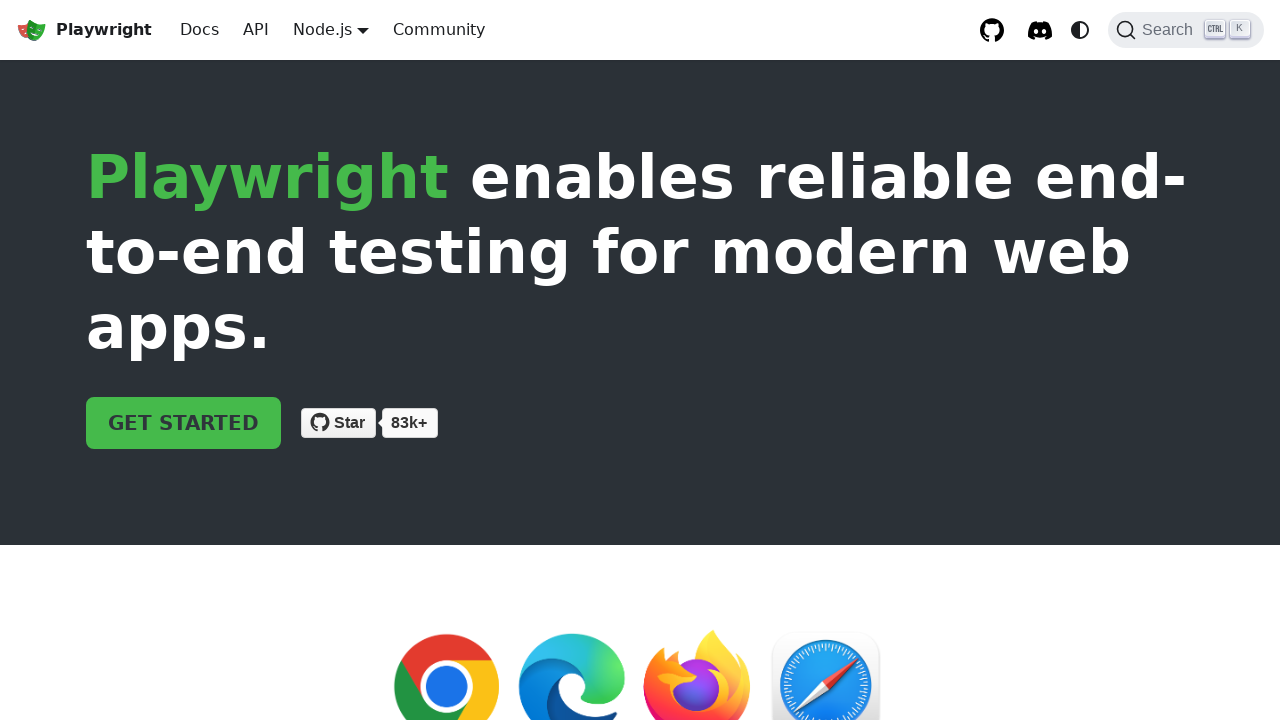

Installation heading is visible on the destination page
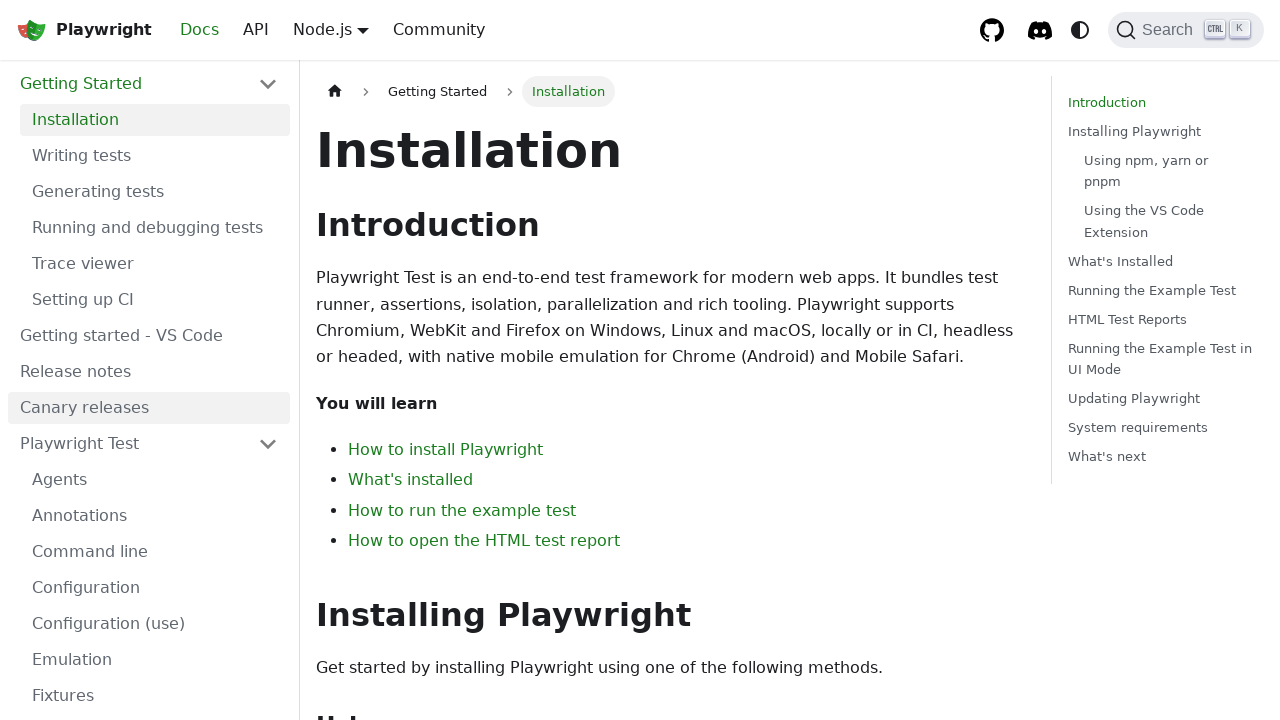

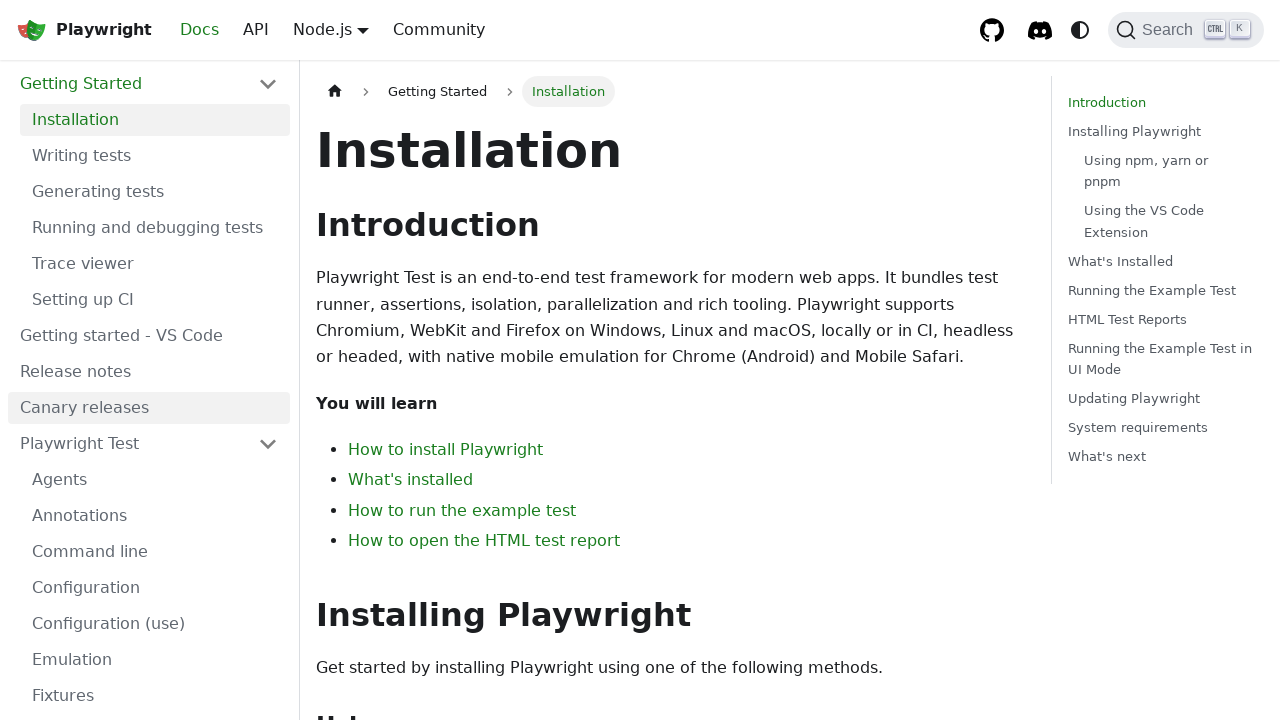